Fills out a form with first name, last name, and email fields, then submits it

Starting URL: http://secure-retreat-92358.herokuapp.com

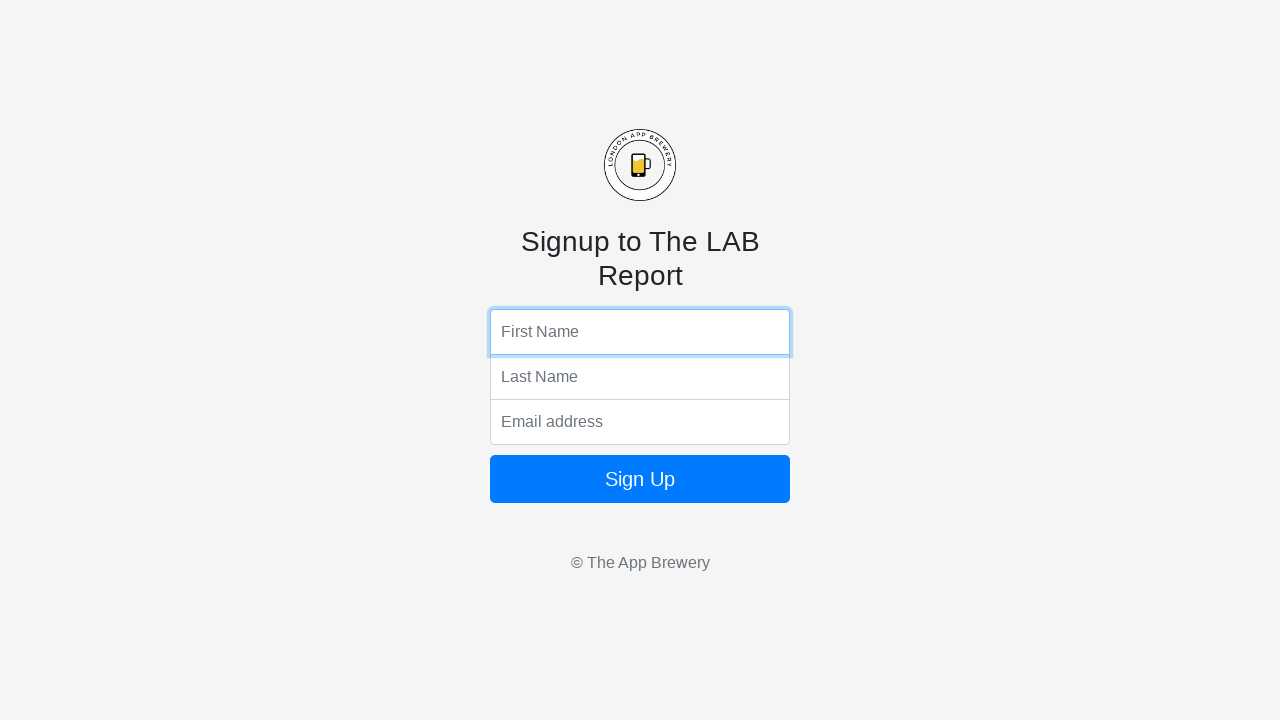

Filled first name field with 'Homer' on input[name='fName']
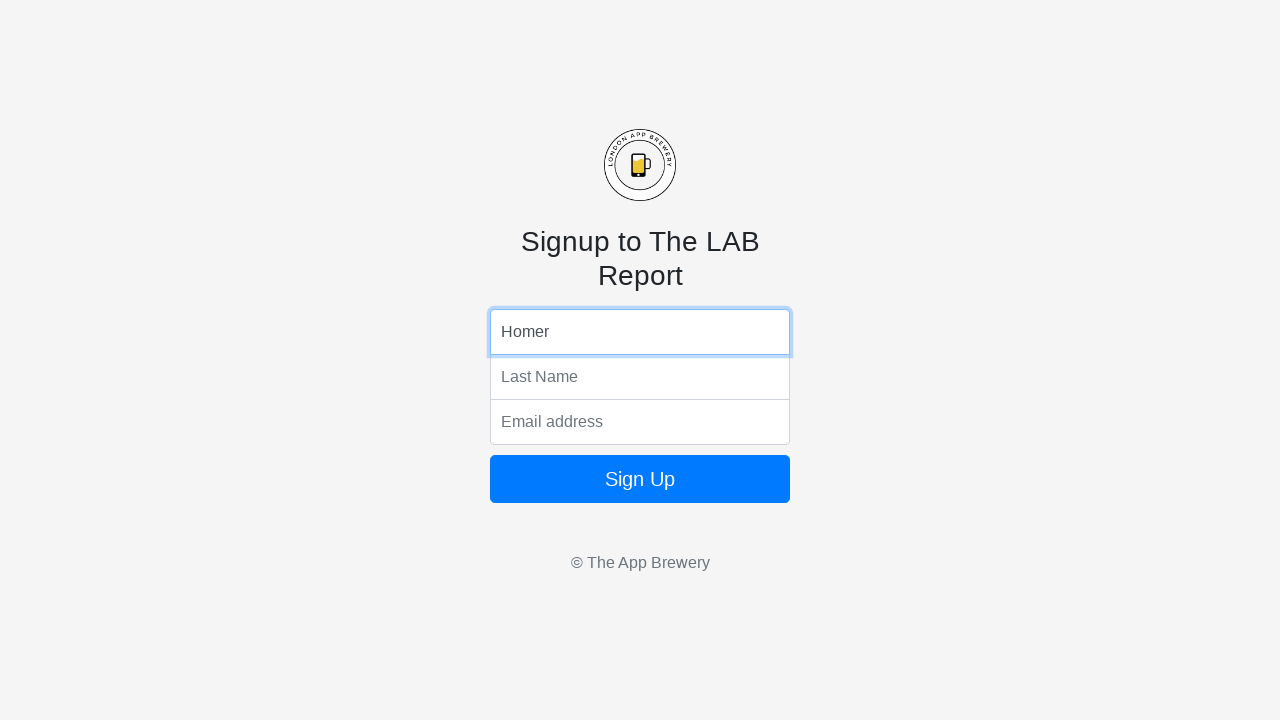

Filled last name field with 'Simpson' on input[name='lName']
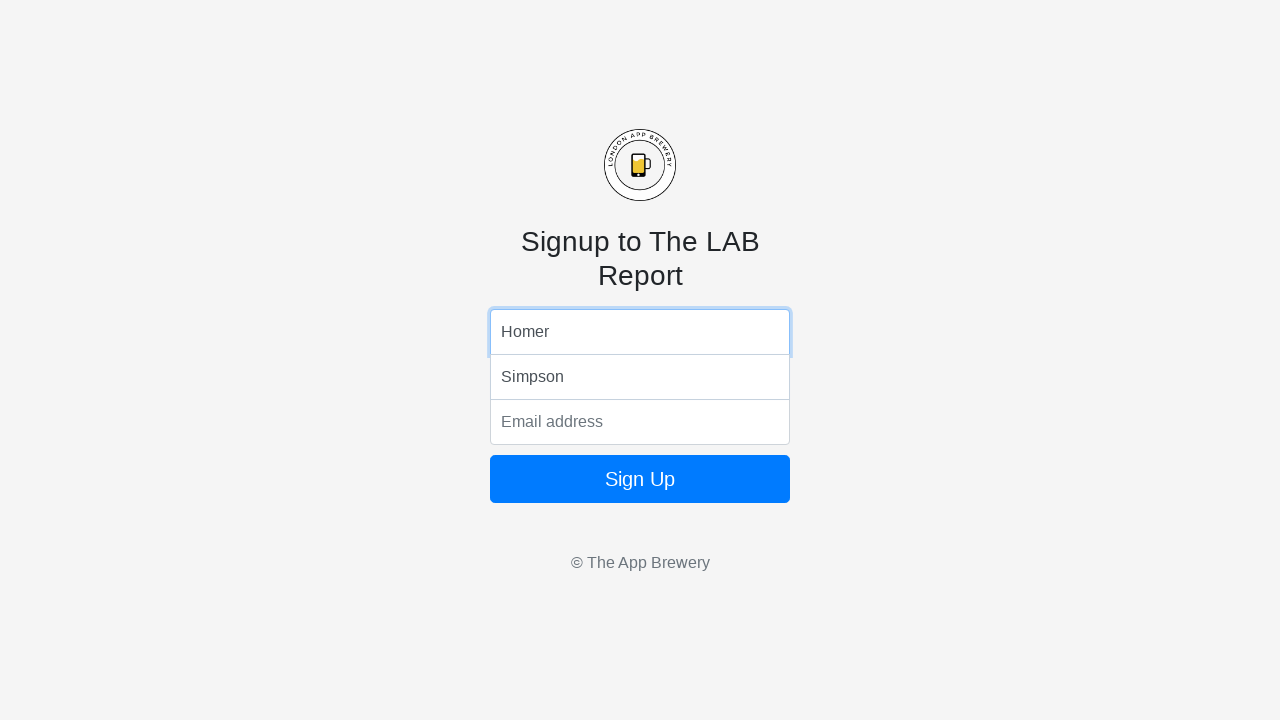

Filled email field with 'homer.simpson@google.com' on input[name='email']
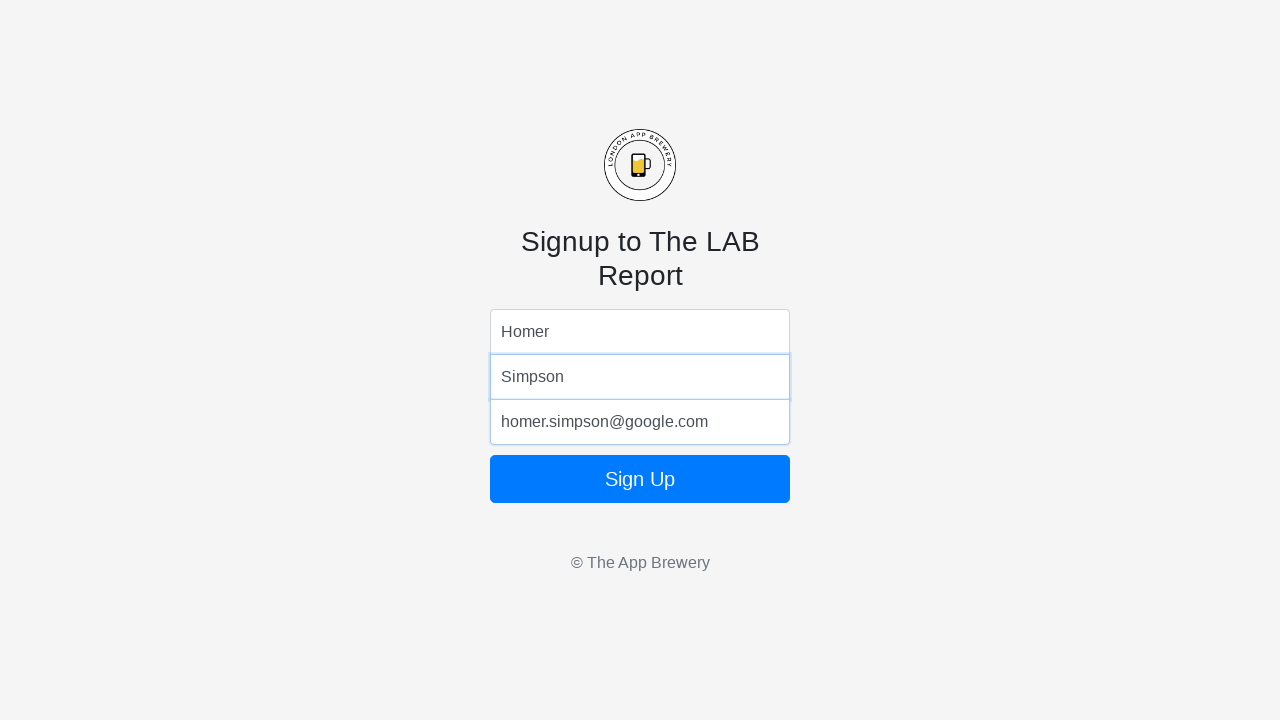

Pressed Enter to submit form on input[name='email']
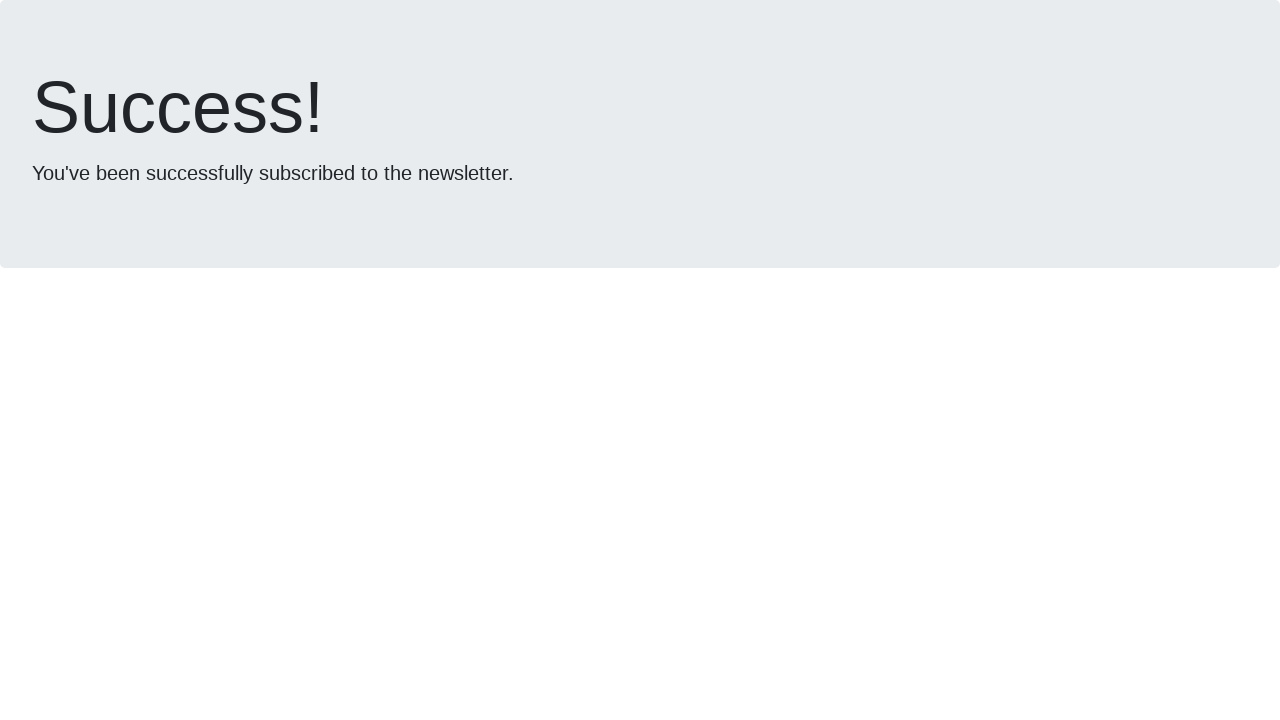

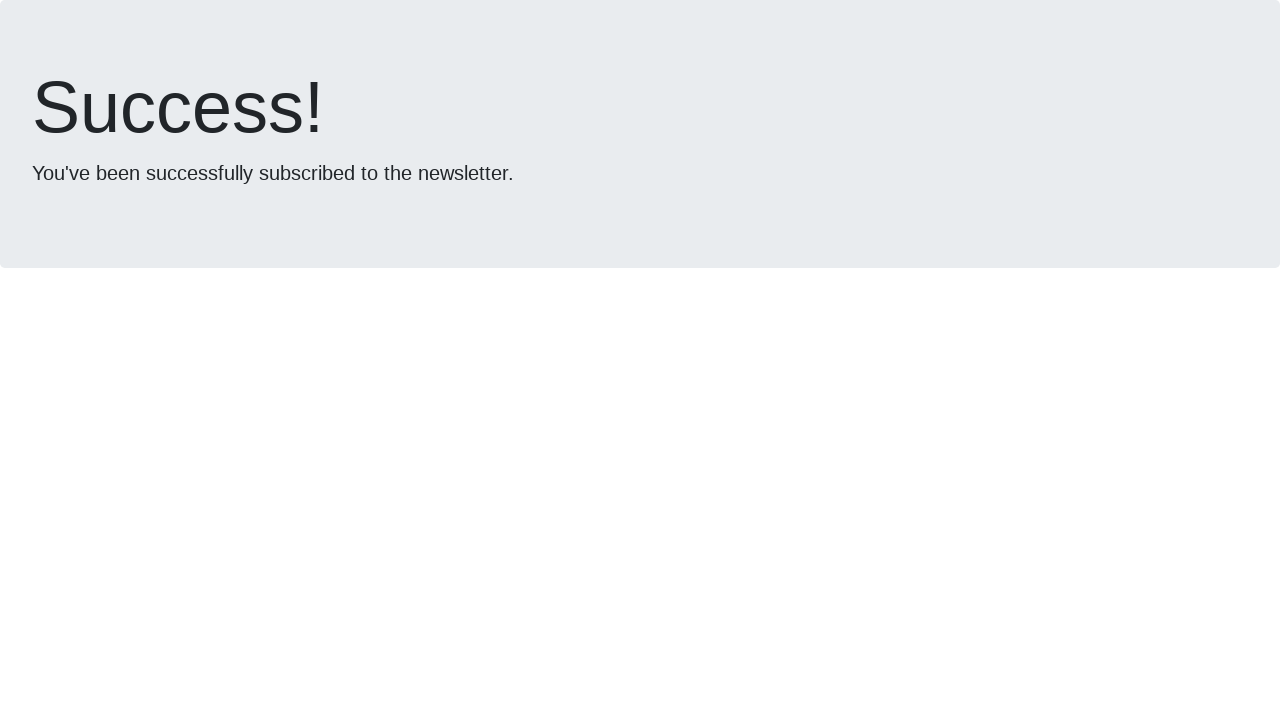